Tests dropdown/listbox functionality on a sample form by navigating to the form, interacting with a dropdown element, and selecting various options using different methods

Starting URL: https://www.mycontactform.com/

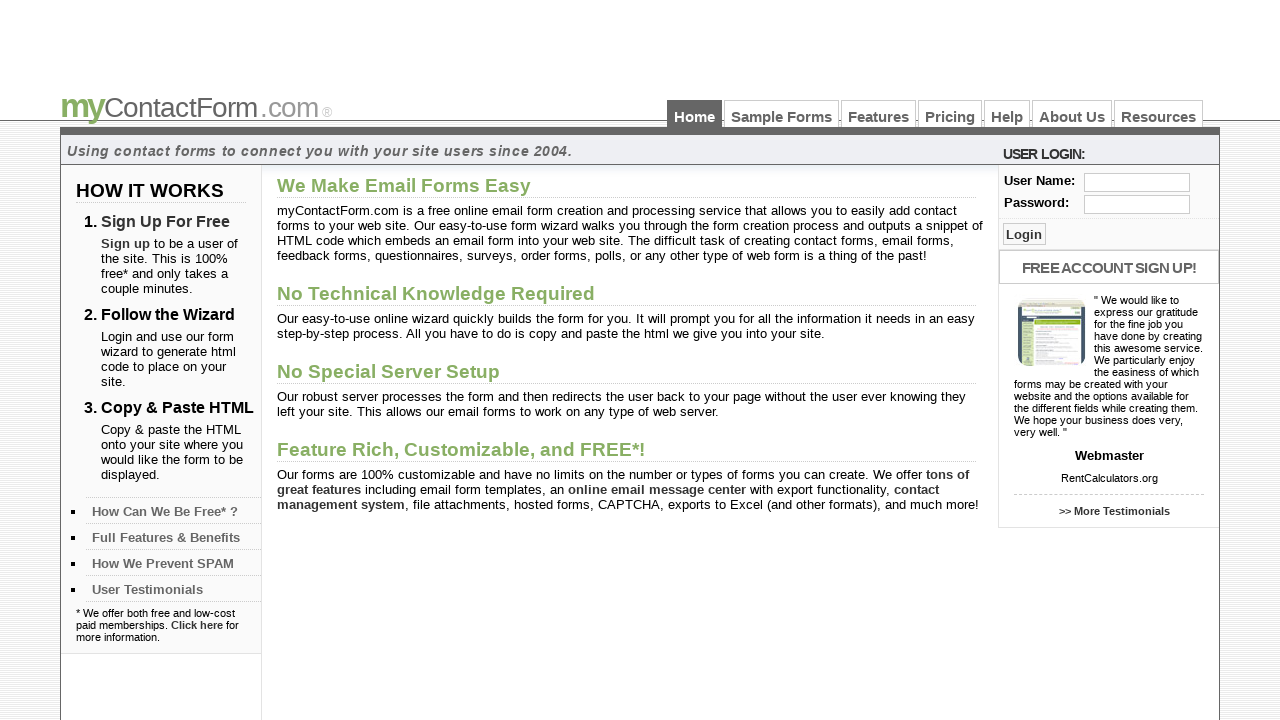

Clicked on Sample Forms link to navigate to the forms page at (782, 114) on a:text('Sample Forms')
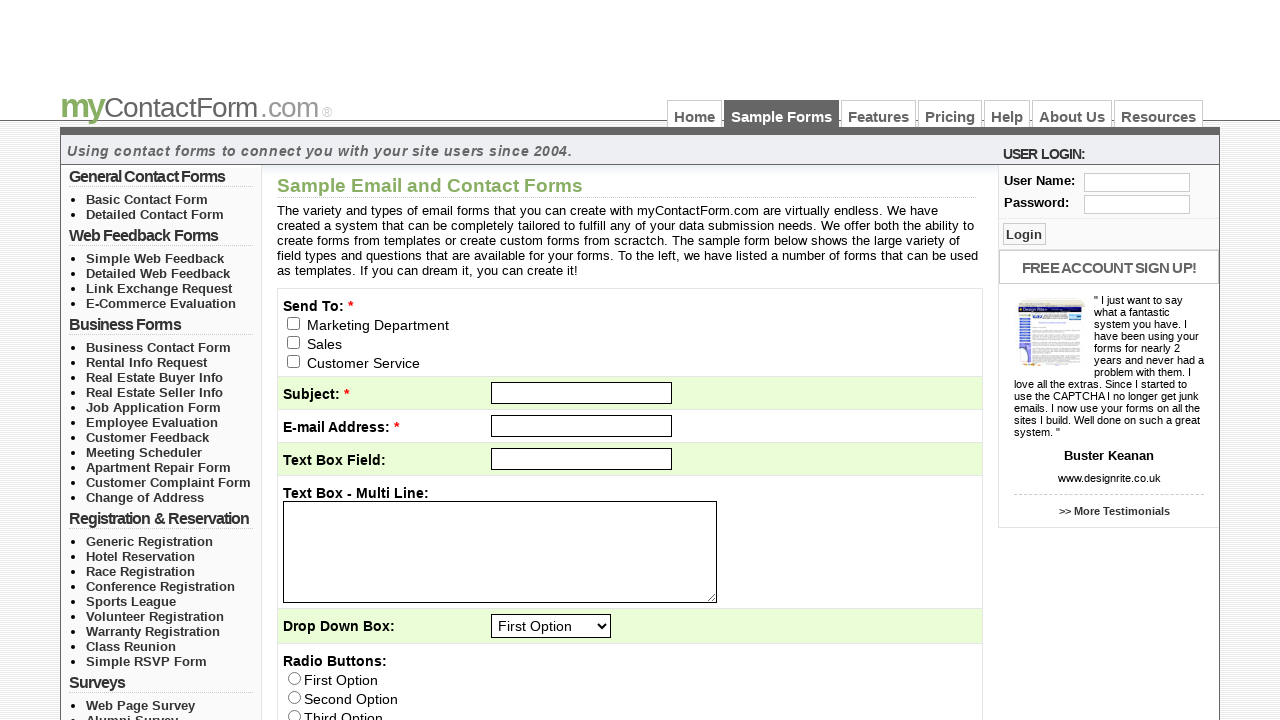

Dropdown element #q3 loaded and is available
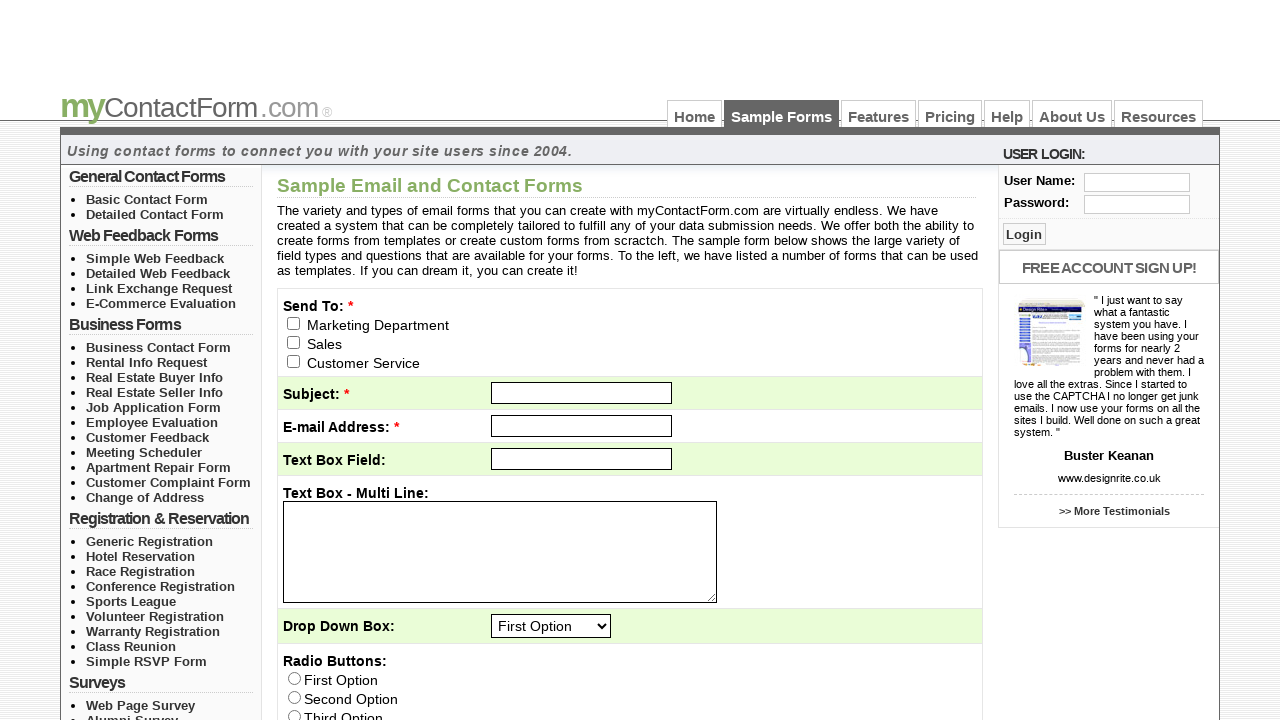

Clicked on dropdown #q3 to open it at (551, 626) on #q3
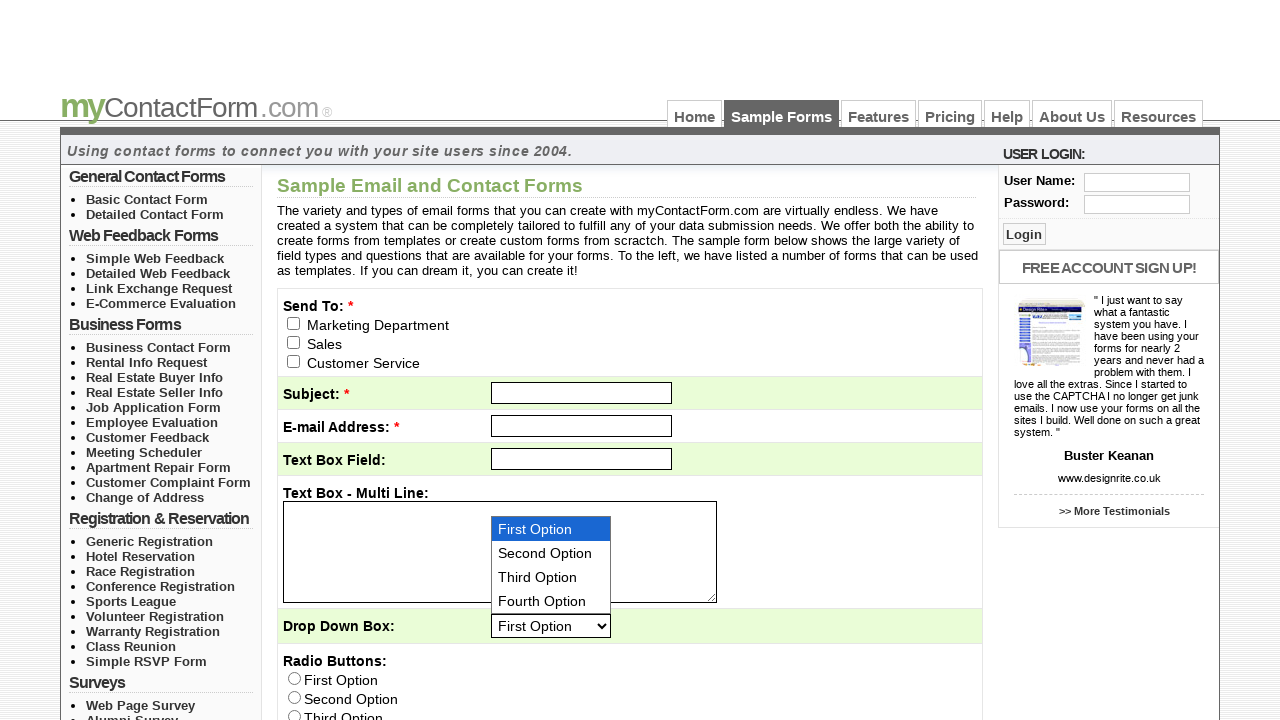

Selected option at index 1 (2nd item) from dropdown on #q3
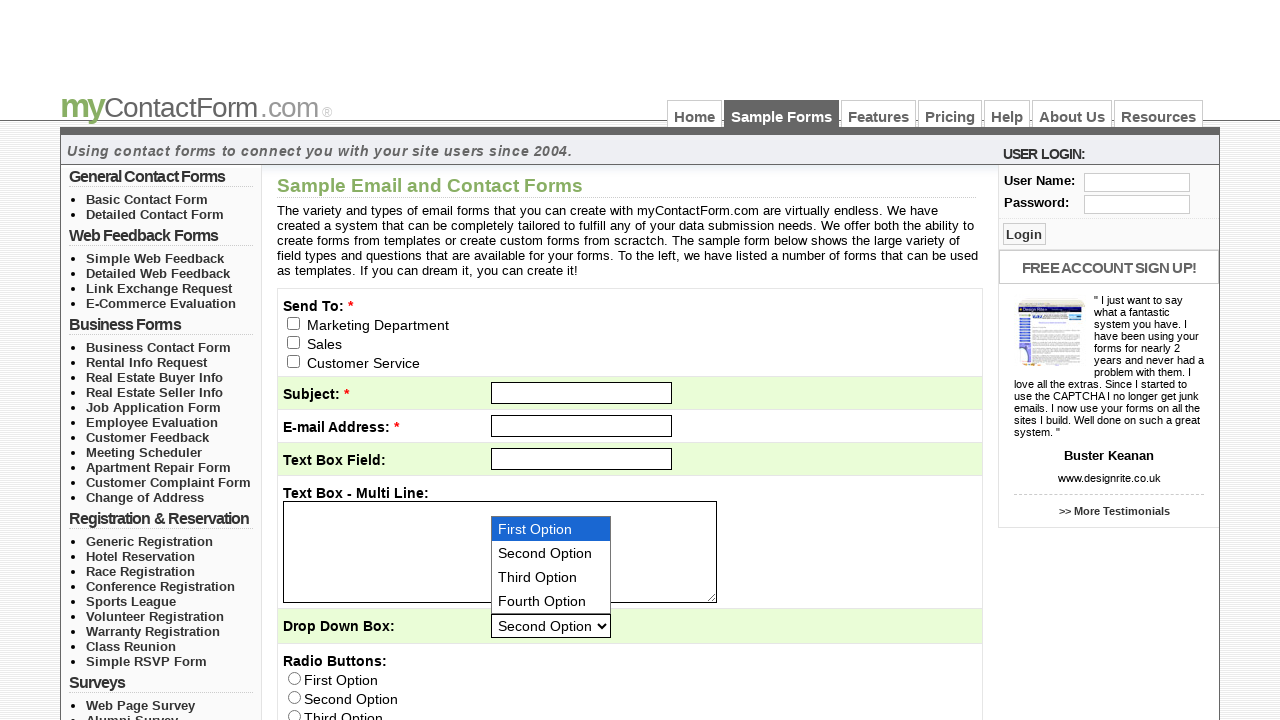

Selected option at index 0 (1st item) from dropdown on #q3
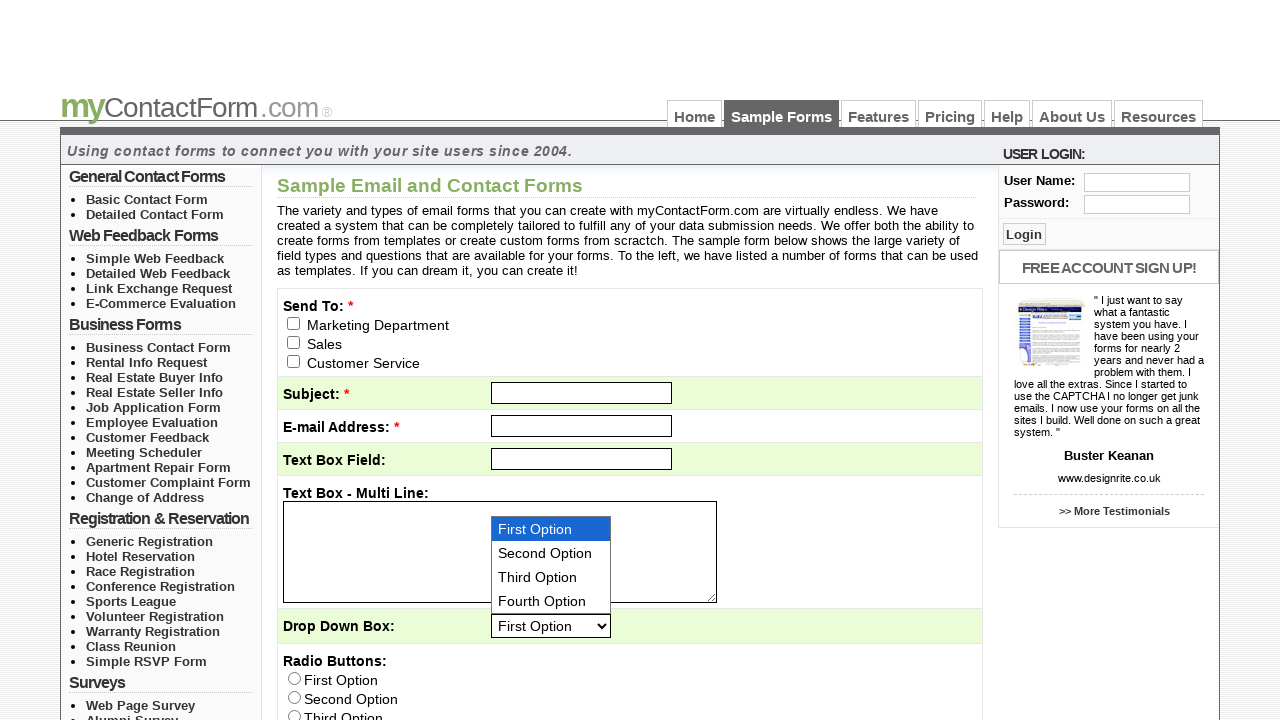

Selected 'Fourth Option' from dropdown by visible text on #q3
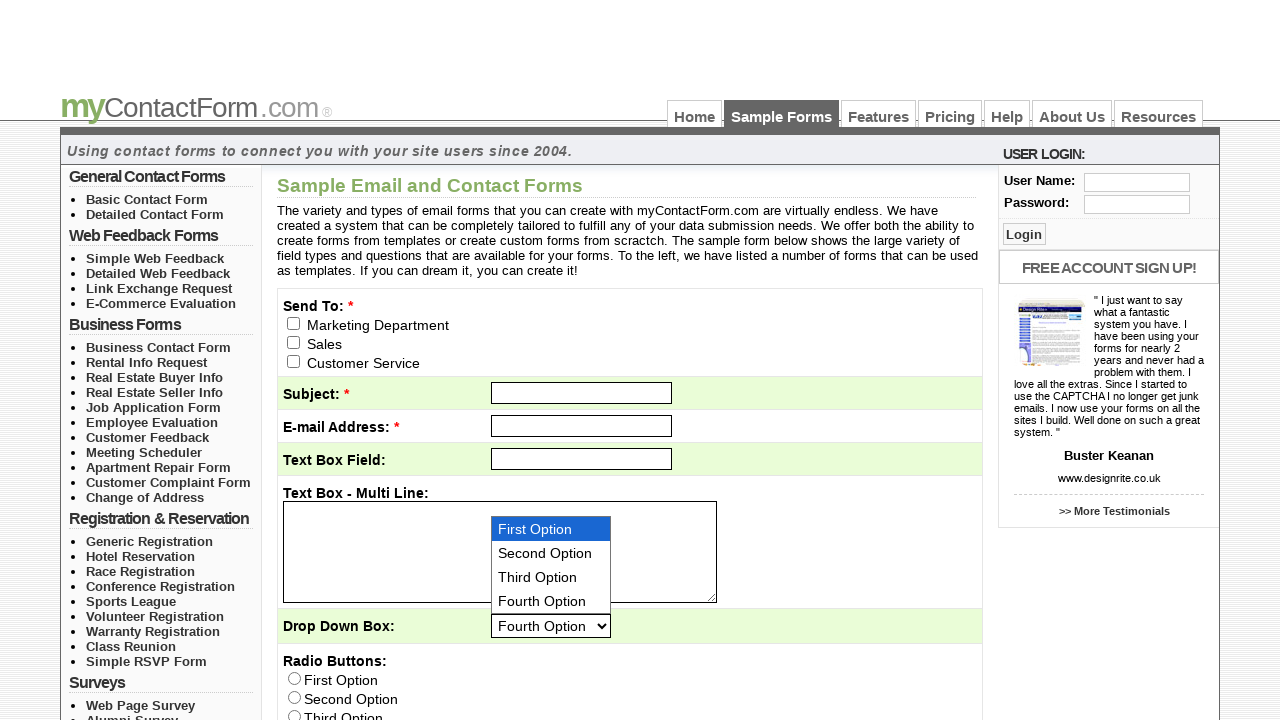

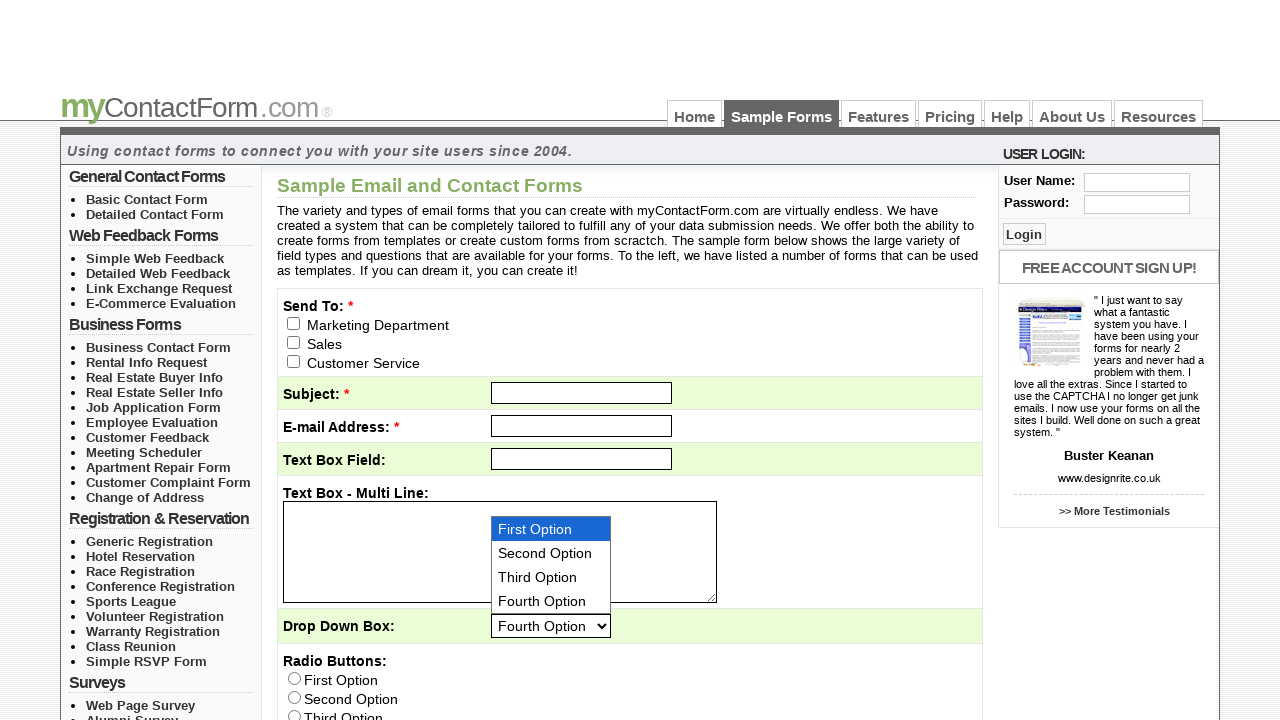